Tests element state checking functionality on a practice form by verifying various element states like disabled, enabled, editable, checked, visible, and hidden for form elements.

Starting URL: https://demoqa.com/automation-practice-form

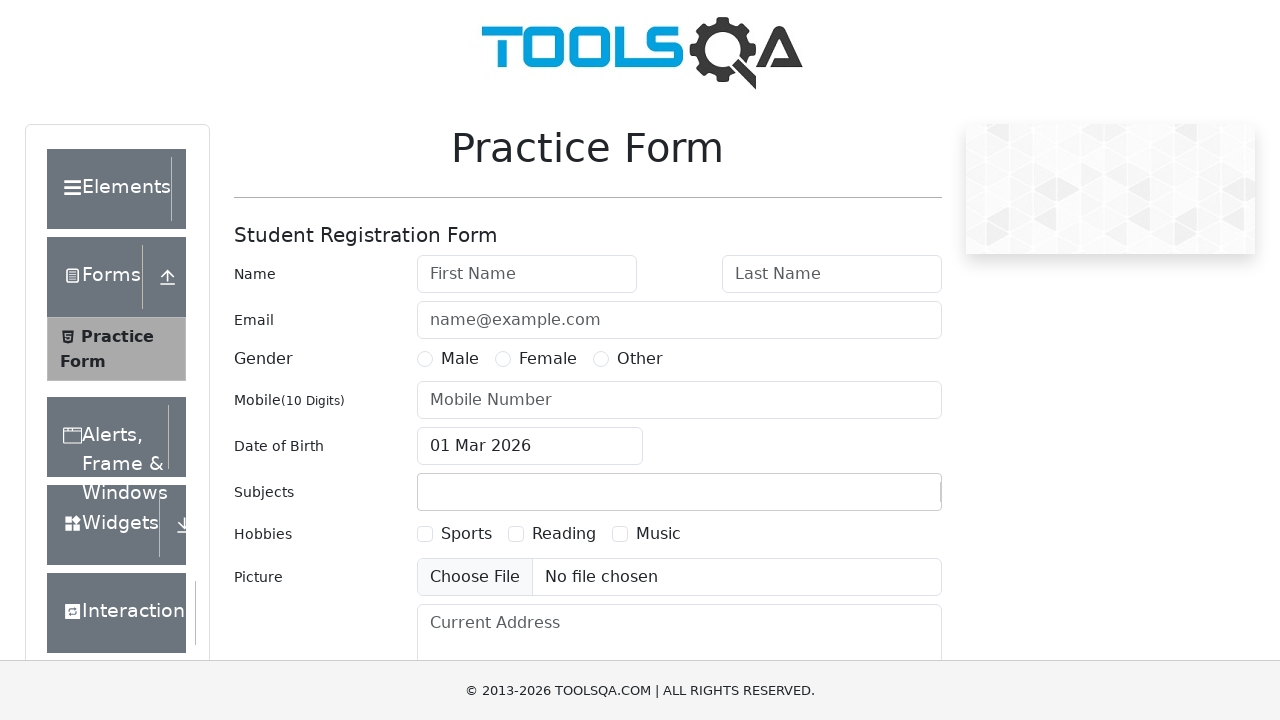

Navigated to automation practice form
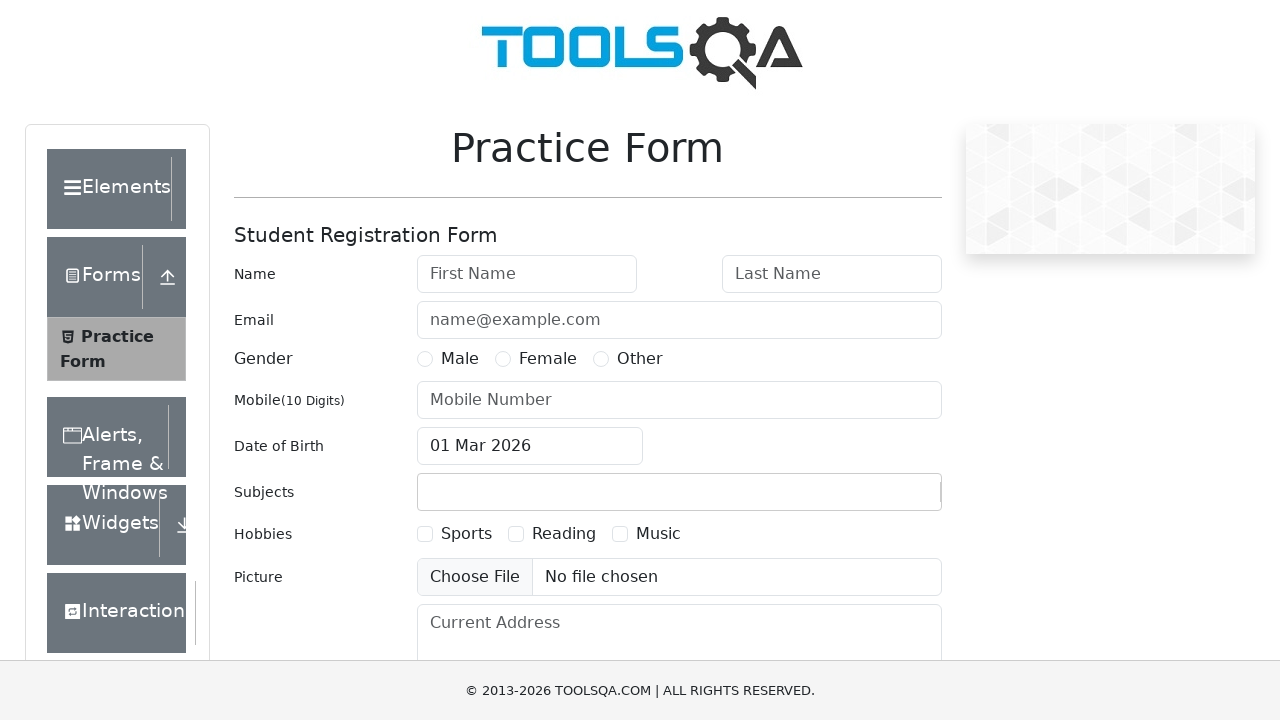

Located firstName input element
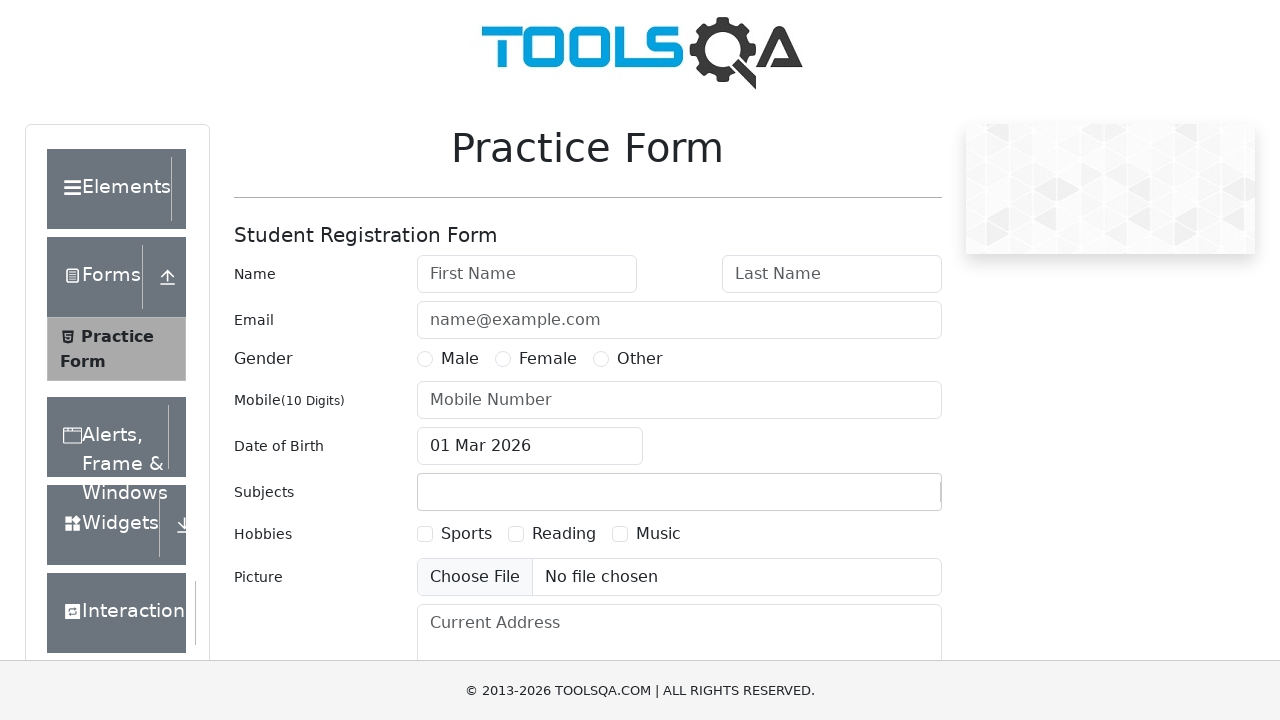

Located sports checkbox element
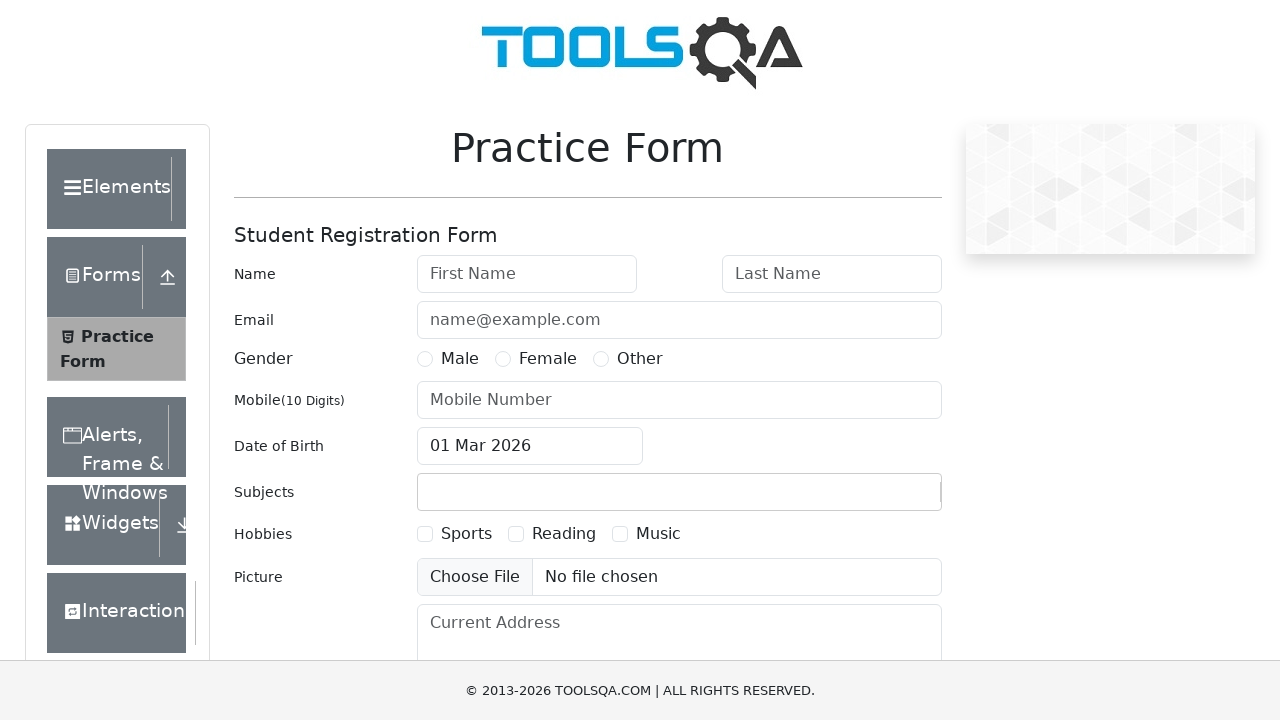

Located submit button element
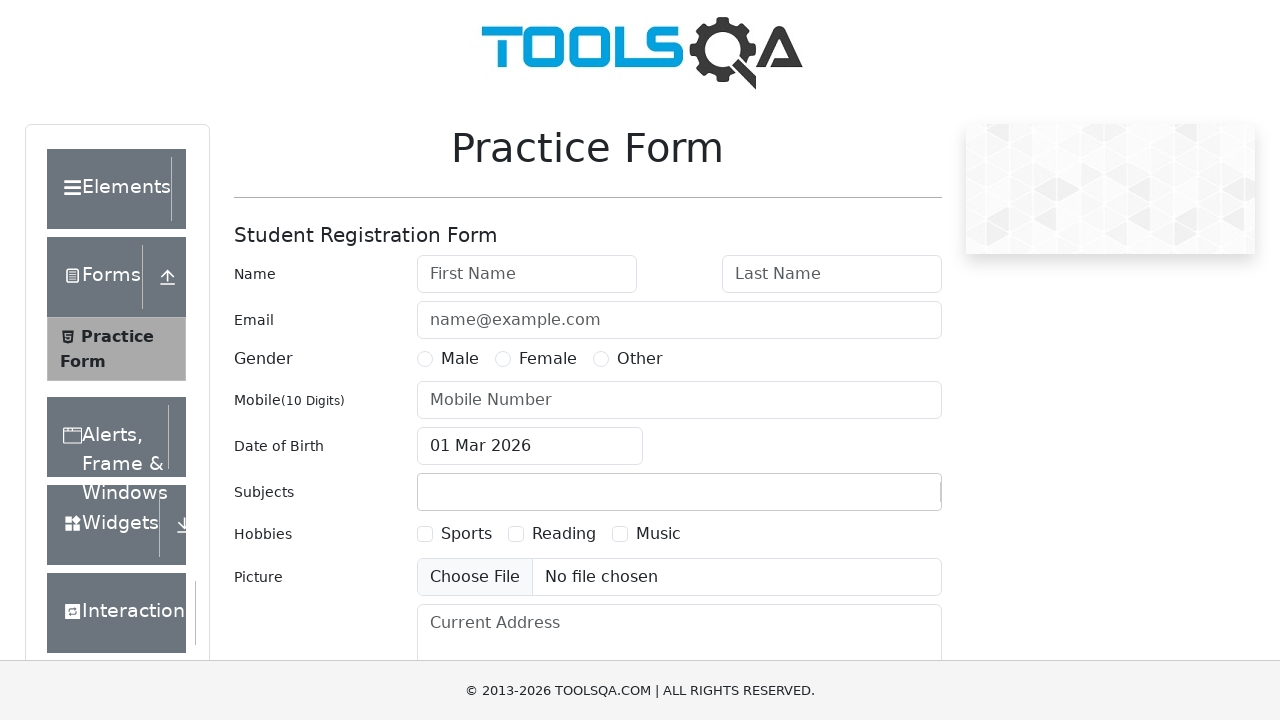

Checked if firstName input is disabled
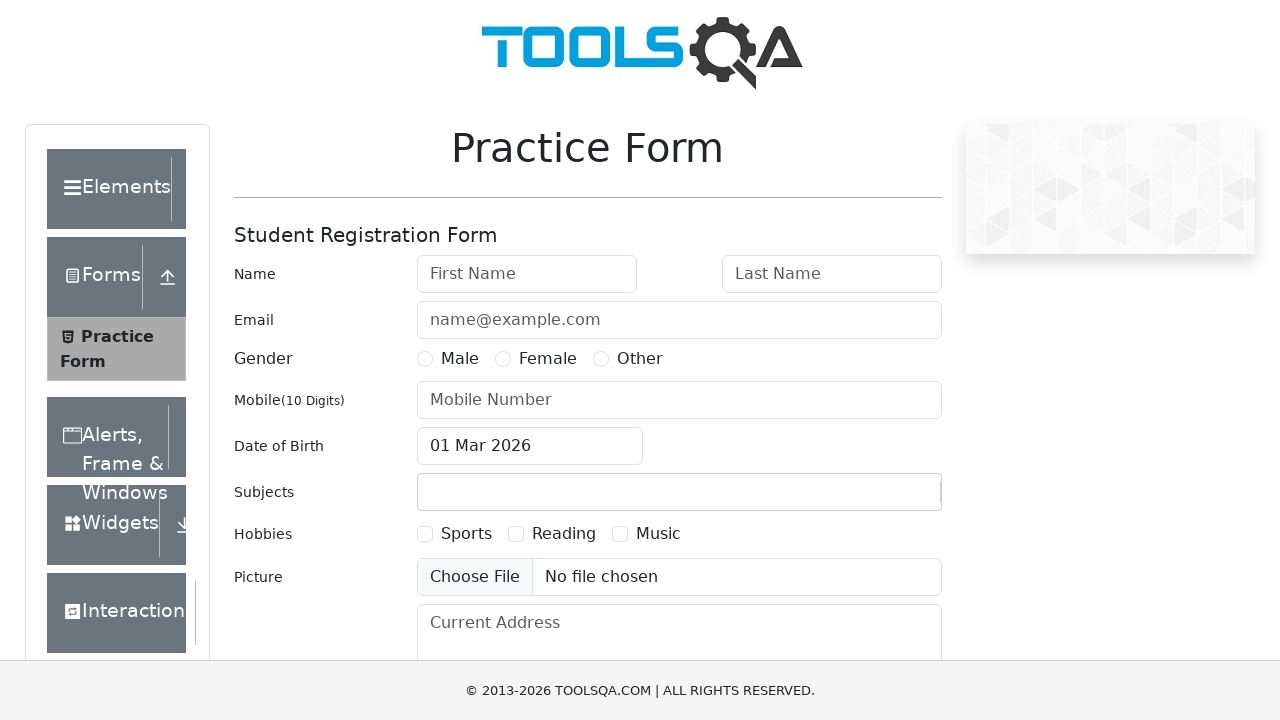

Checked if firstName input is enabled
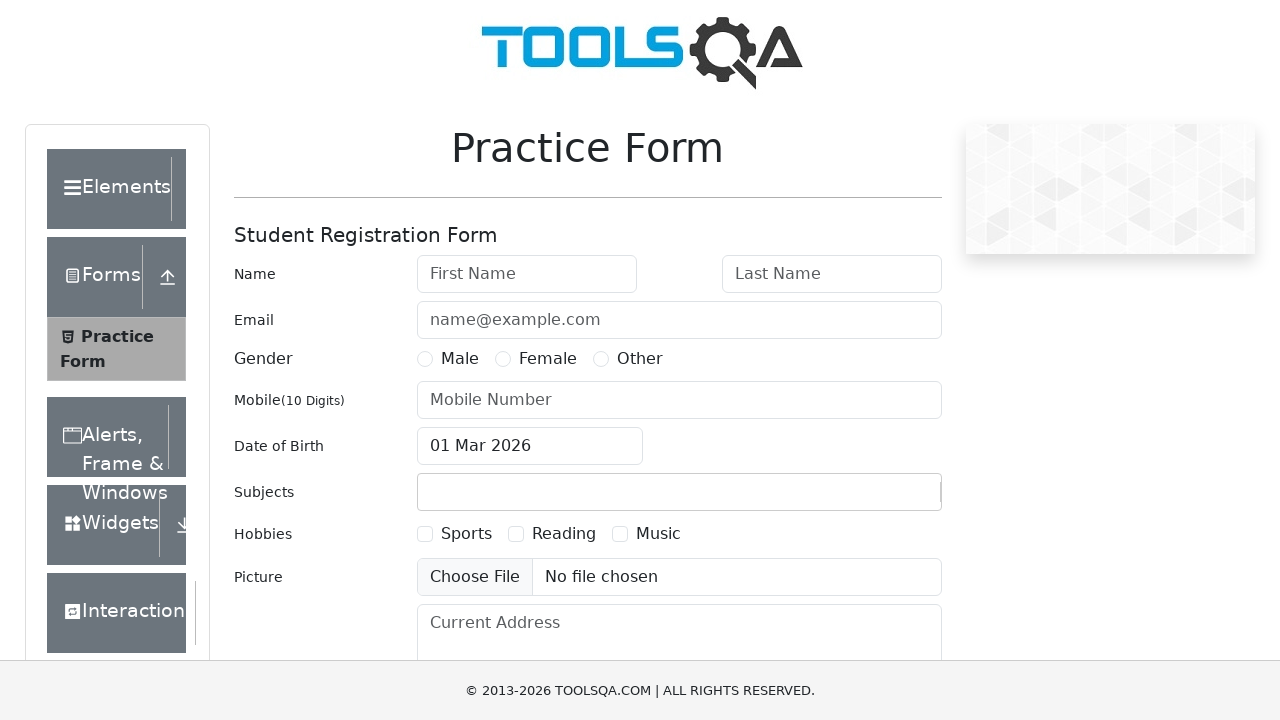

Checked if firstName input is editable
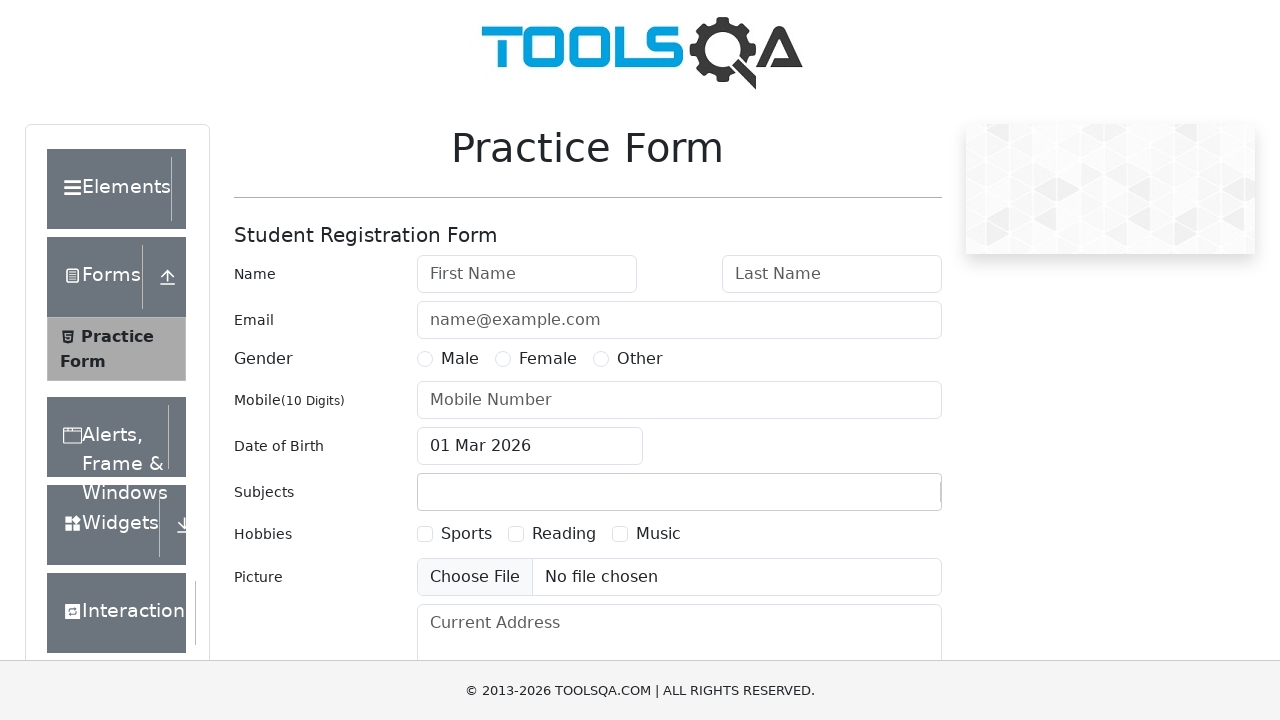

Checked if sports checkbox is checked
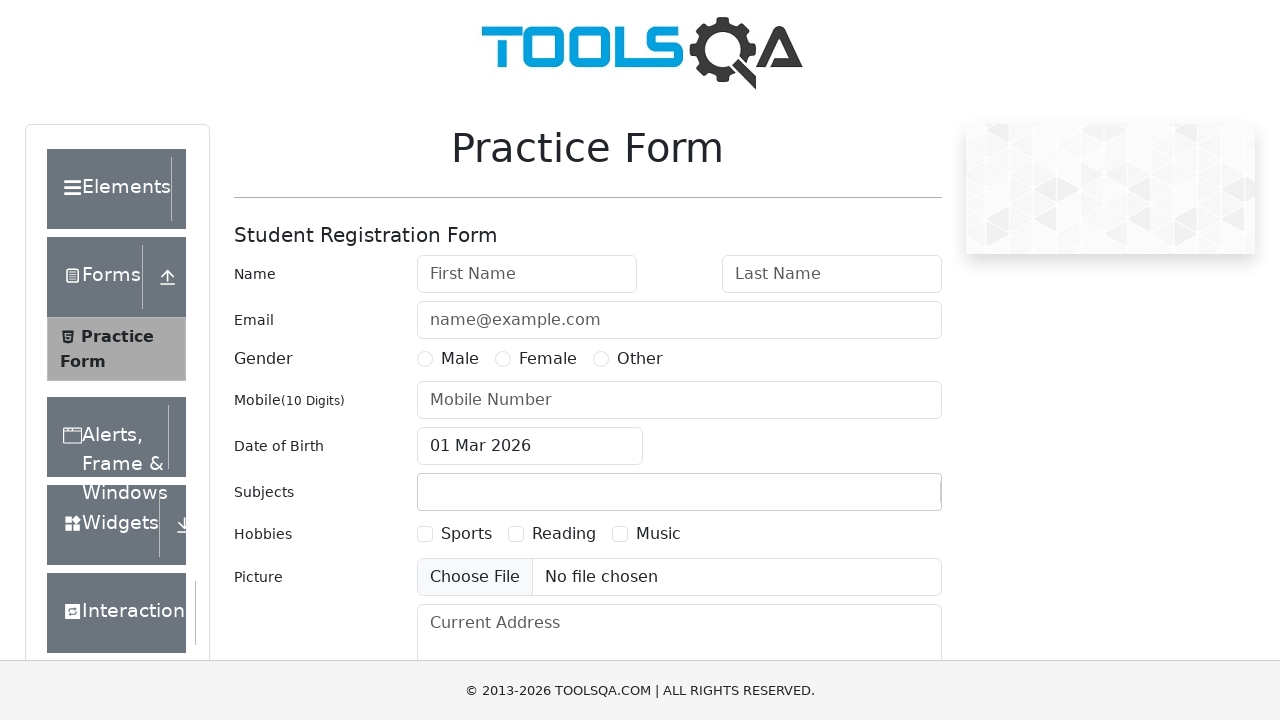

Checked if sports checkbox is visible
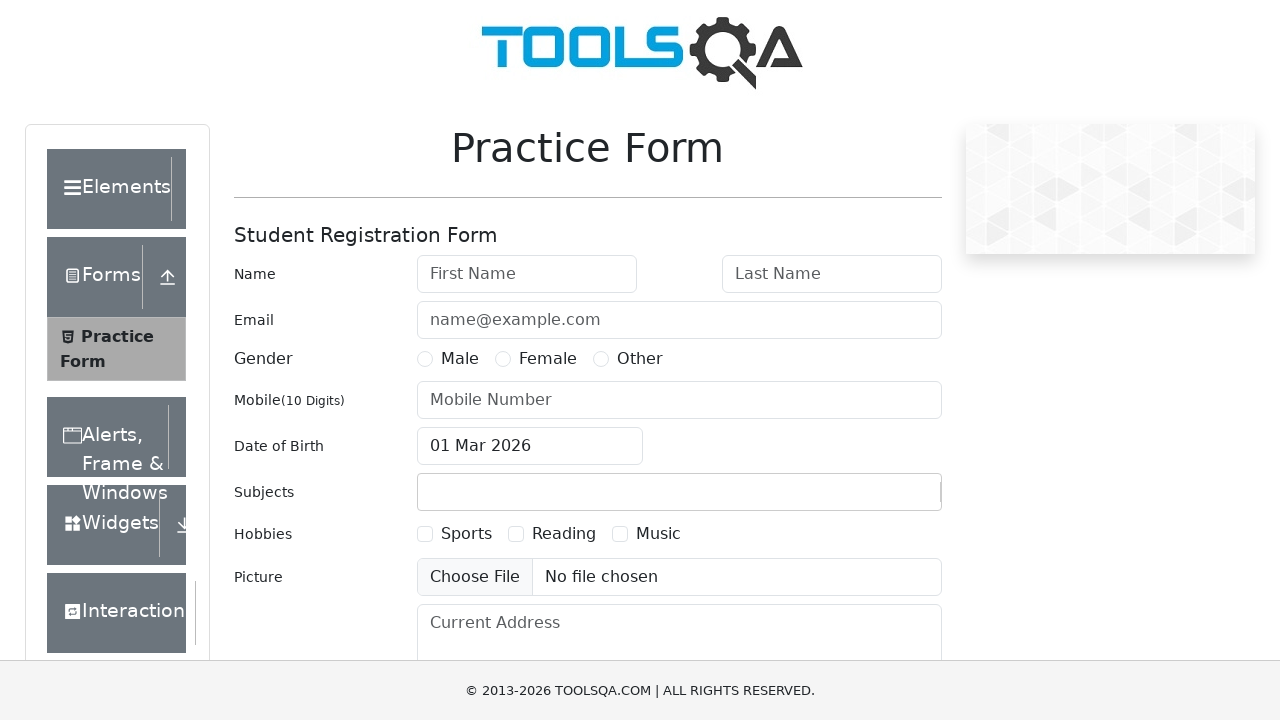

Checked if submit button is hidden
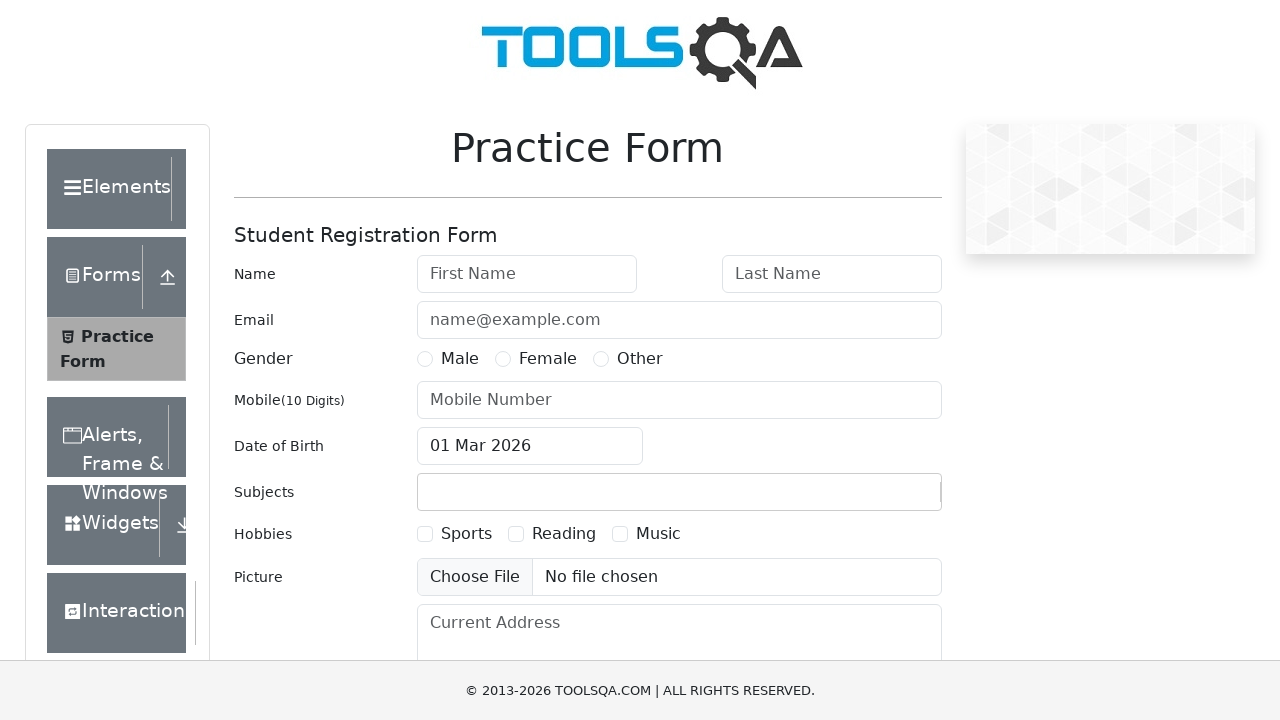

Checked if submit button is visible
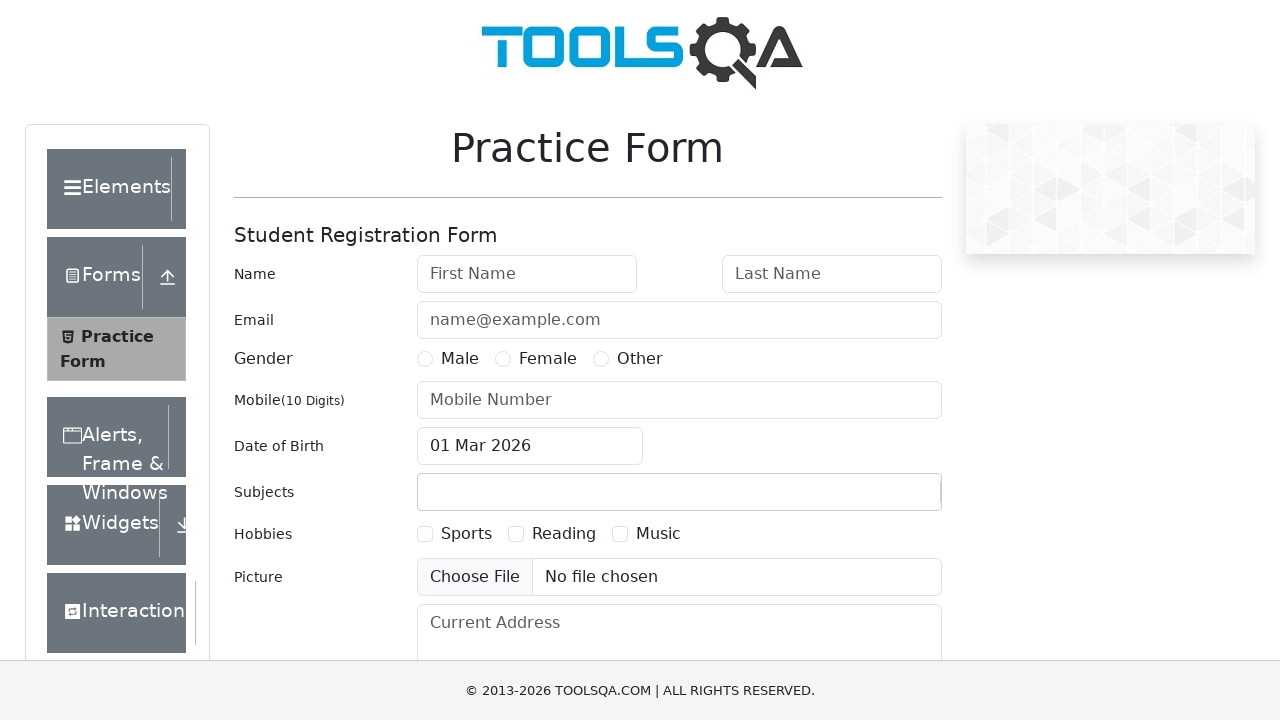

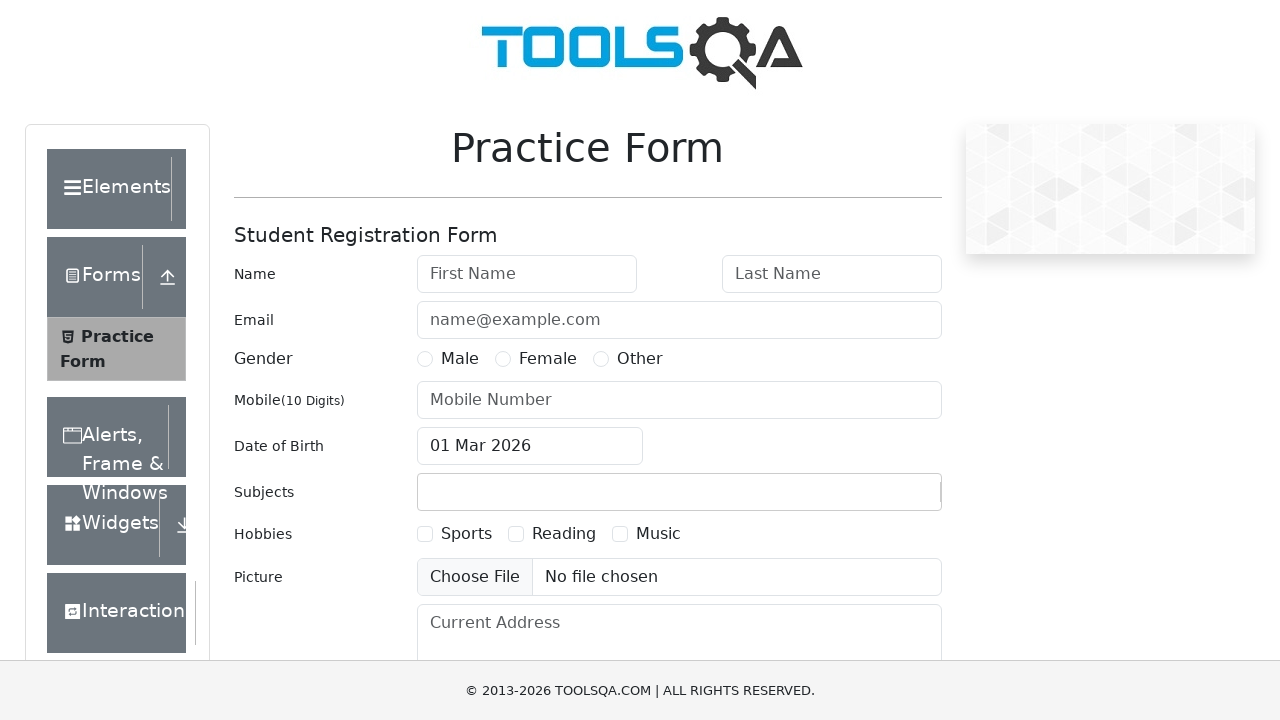